Tests mobile responsive navigation by setting device metrics to mobile viewport, opening the hamburger menu, and navigating to the Library section

Starting URL: https://rahulshettyacademy.com/angularAppdemo/

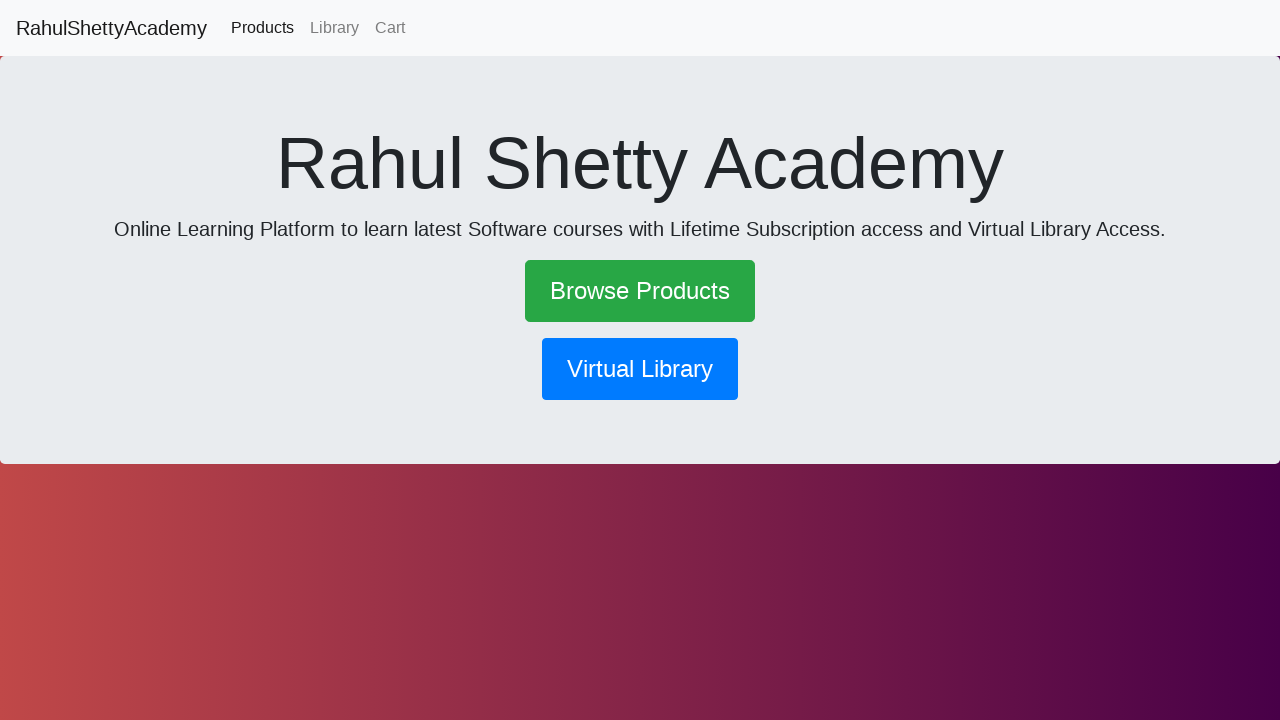

Set viewport to mobile dimensions (600x1000)
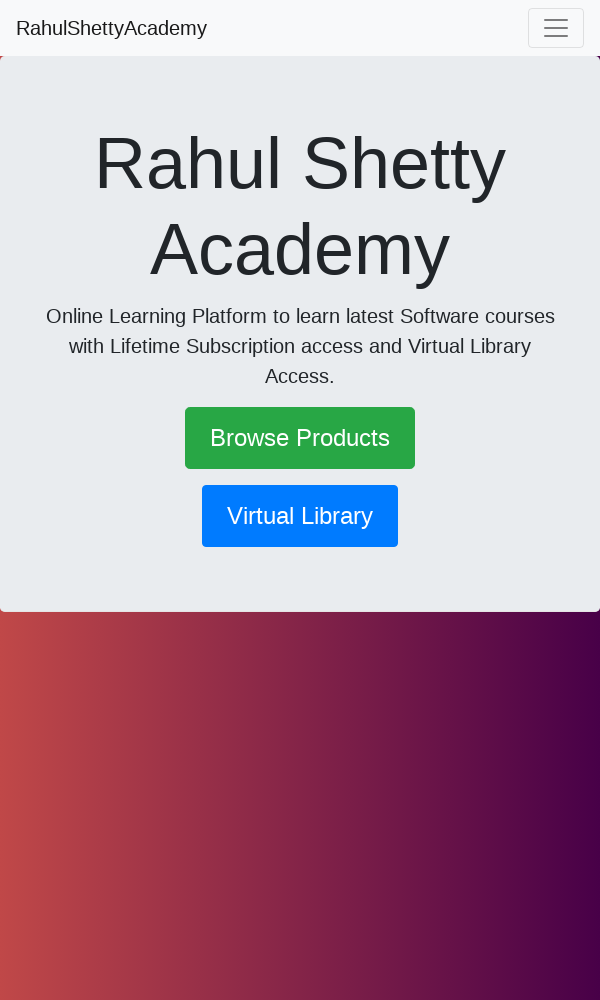

Clicked hamburger menu toggle button at (556, 28) on .navbar-toggler
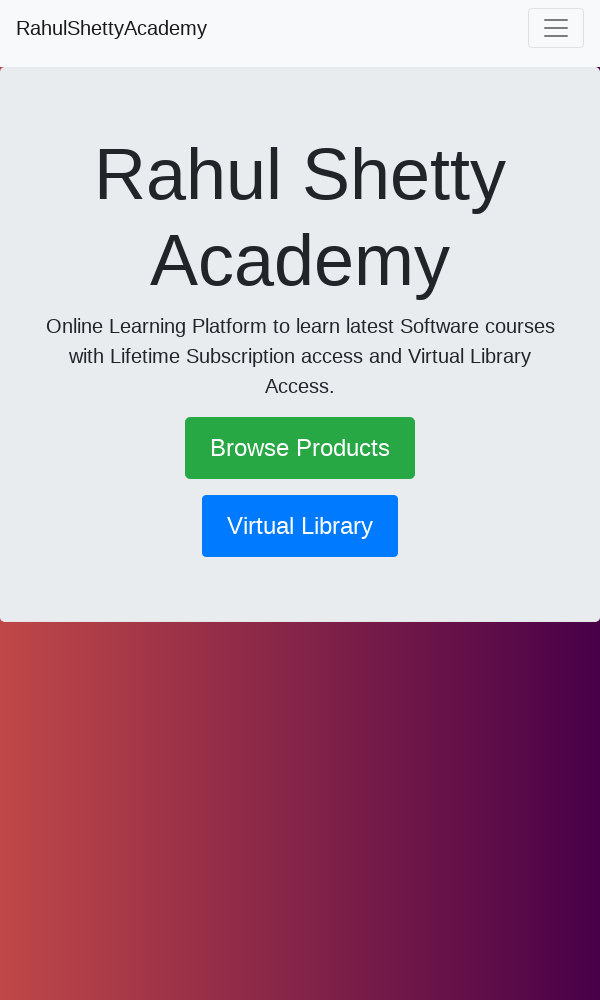

Waited for mobile menu to expand
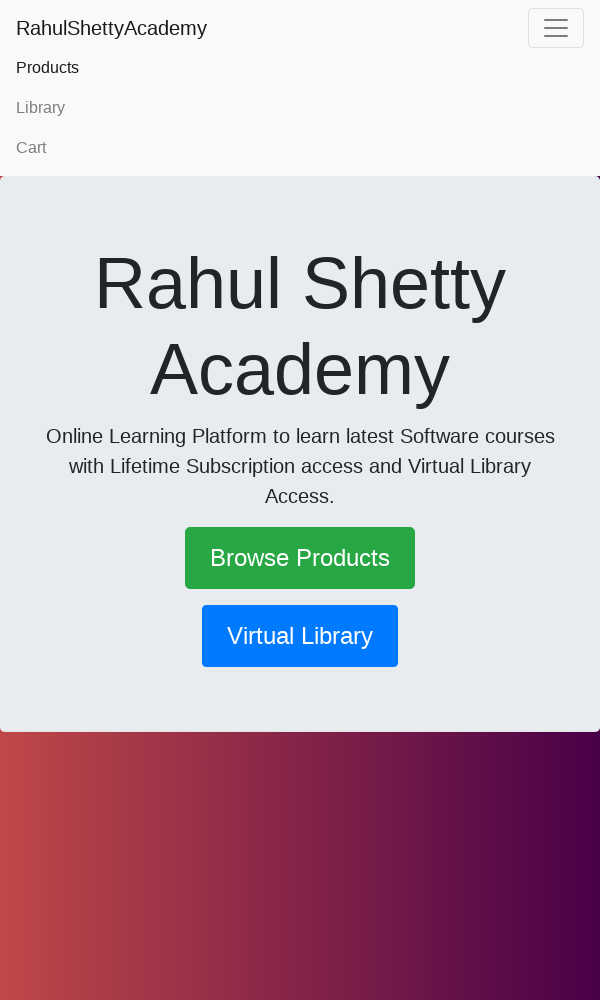

Clicked on Library link in navigation menu at (300, 108) on text=Library
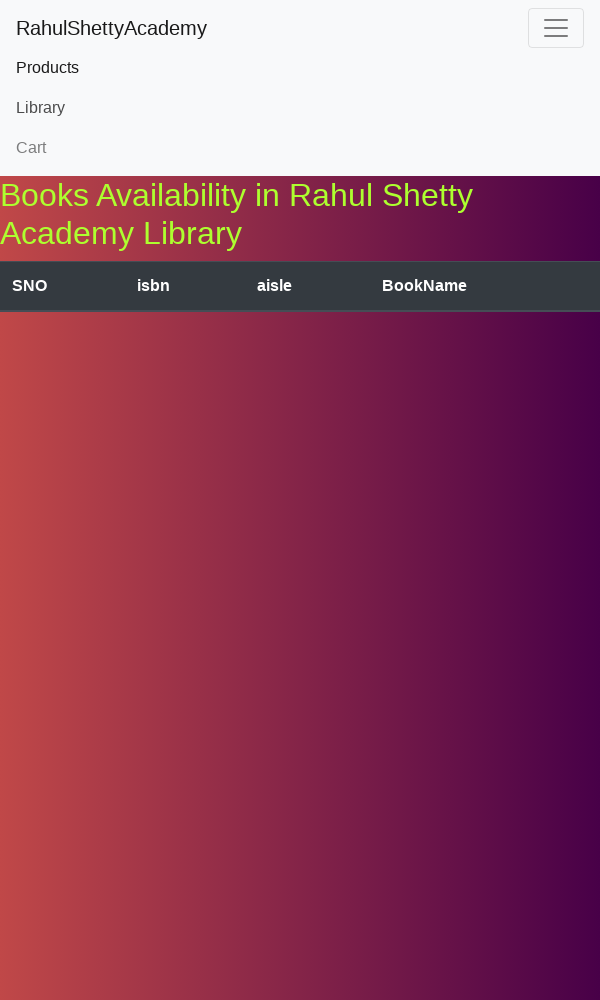

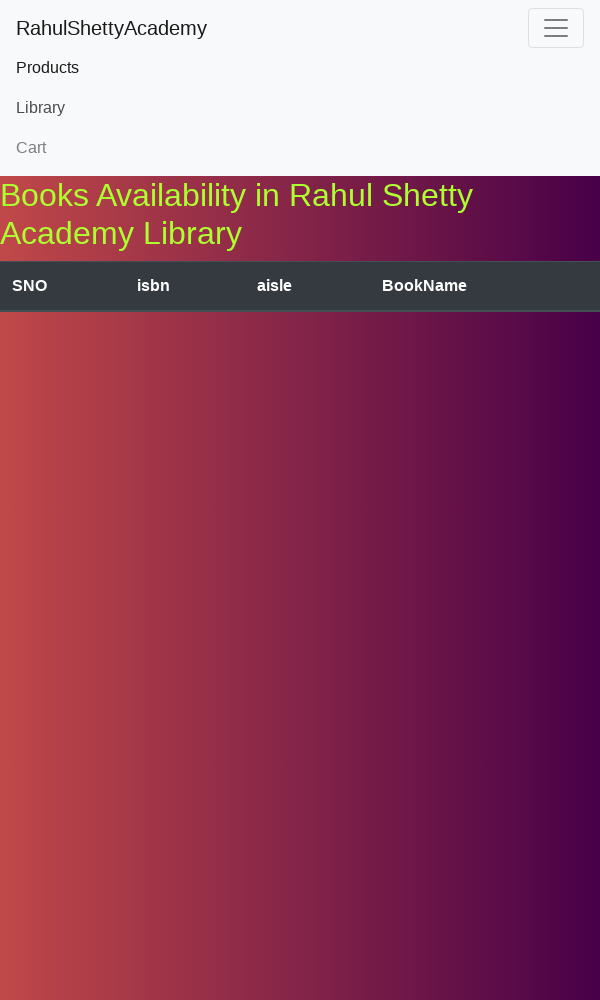